Tests the Google Arts & Culture Art Coloring Book experiment by starting the game, selecting an image from the gallery, and clicking on various positions on the canvas to color the image.

Starting URL: https://artsandculture.google.com/experiment/art-coloring-book-%E2%80%94-ramadan-and-eid-edition/7AHrw17Lf_eM3Q

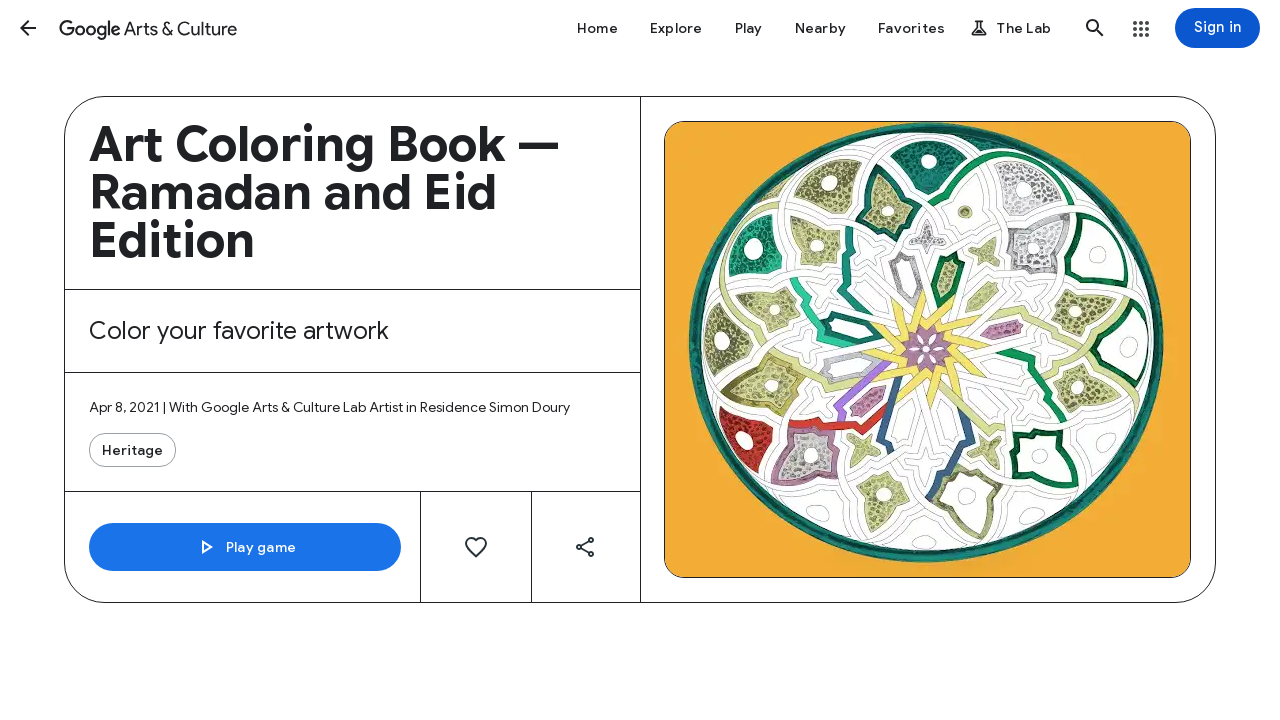

Clicked 'Play game' button to start the Art Coloring Book experiment at (245, 547) on internal:role=button[name="Play game"i]
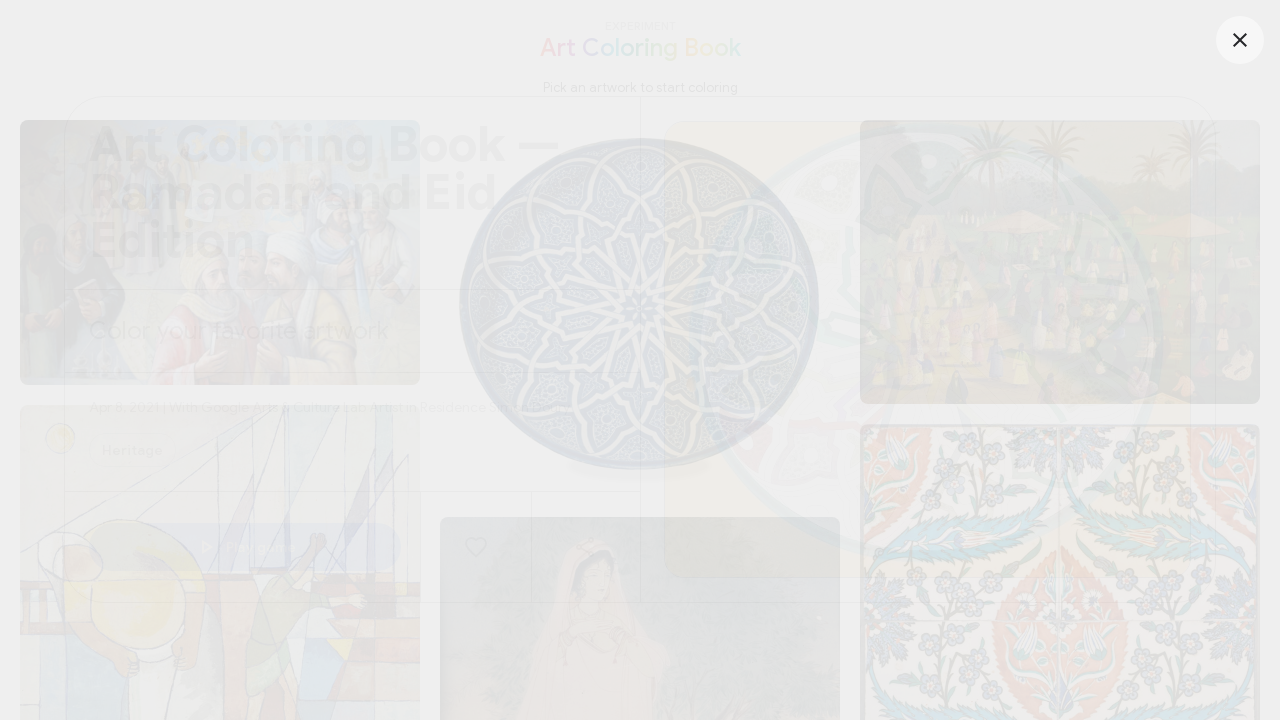

Selected the first image from the gallery at (220, 253) on iframe >> internal:control=enter-frame >> .gallery-asset > img >> nth=0
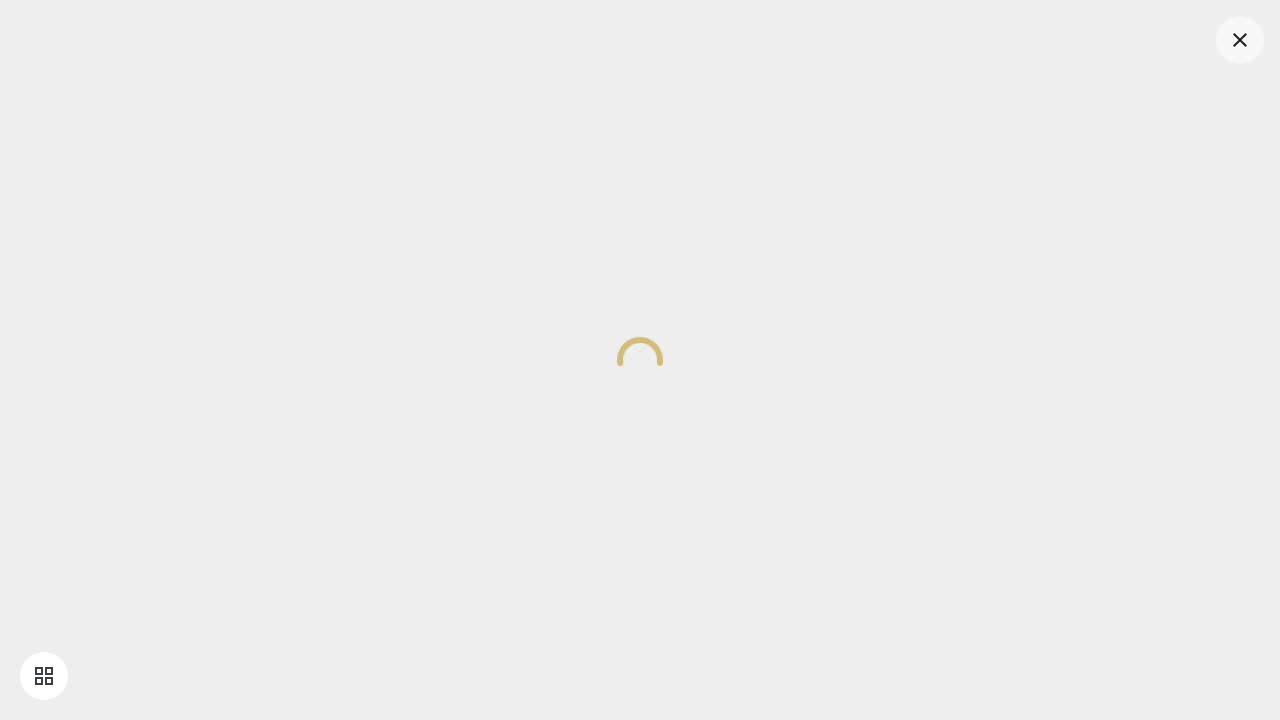

Clicked on canvas position (1158, 485) to color the image at (1158, 485) on iframe >> internal:control=enter-frame >> canvas >> nth=1
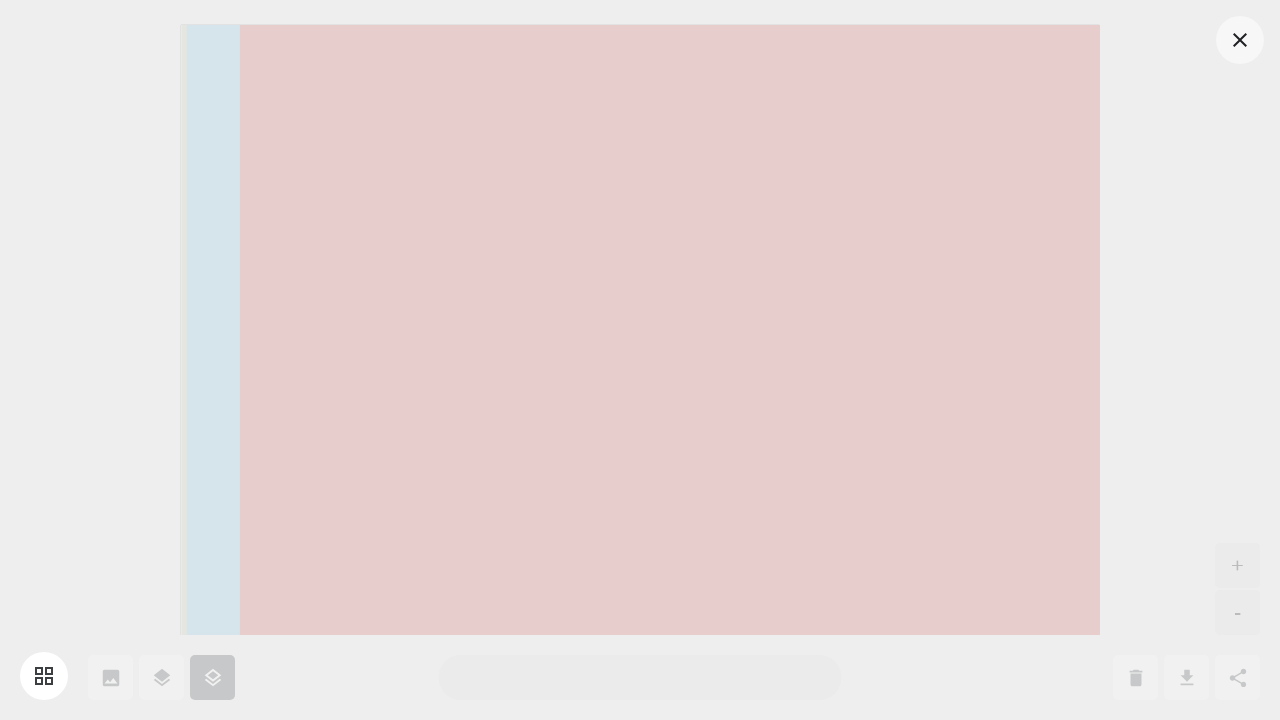

Clicked on canvas position (601, 361) to color the image at (601, 361) on iframe >> internal:control=enter-frame >> canvas >> nth=1
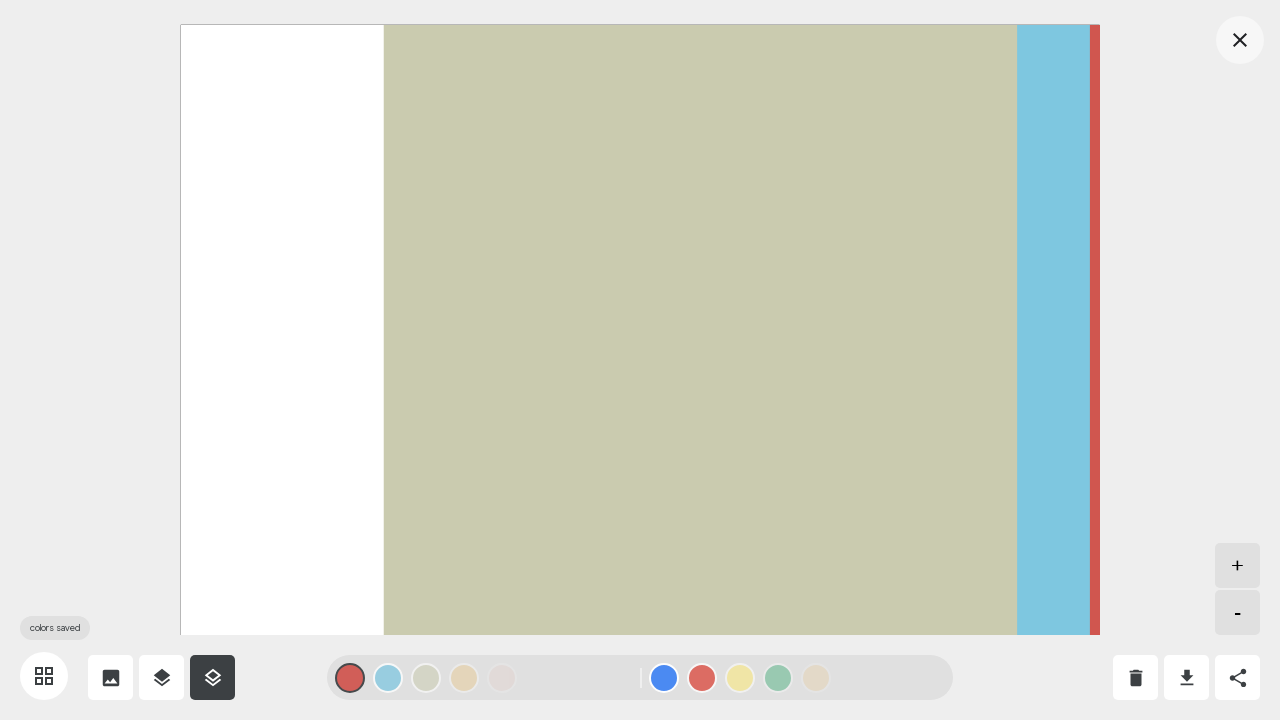

Clicked on canvas position (620, 398) to color the image at (620, 398) on iframe >> internal:control=enter-frame >> canvas >> nth=1
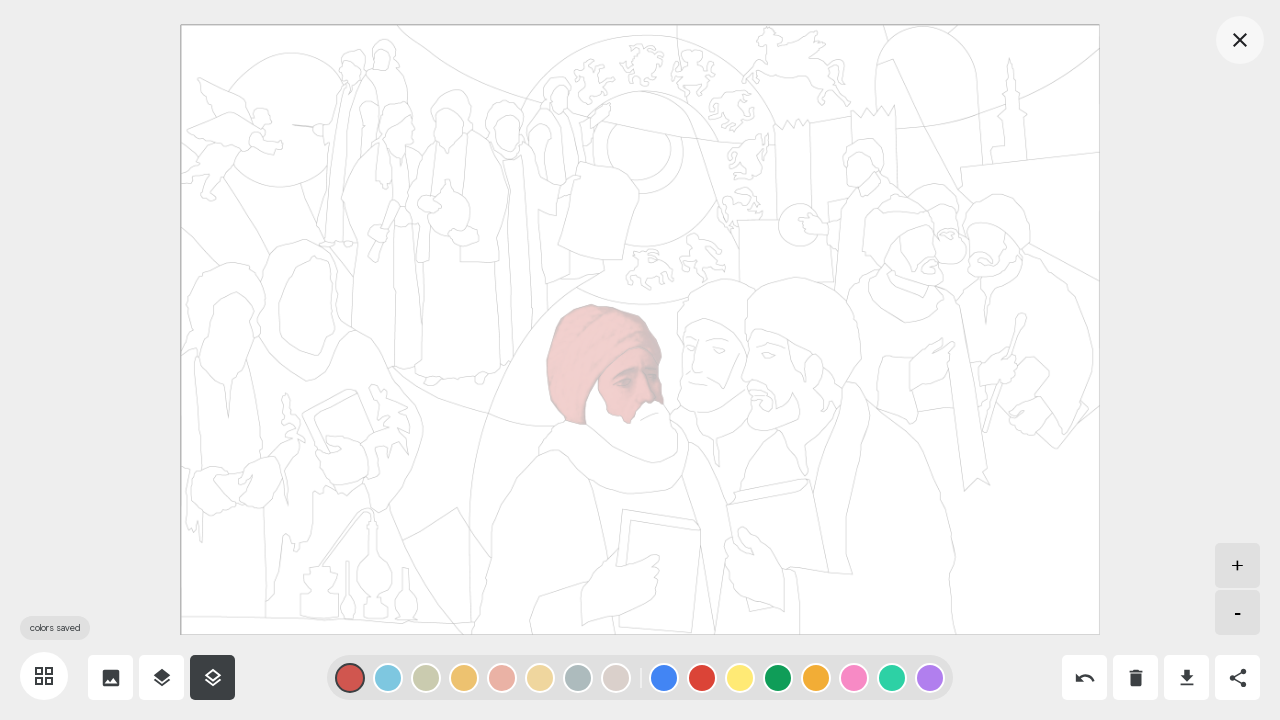

Clicked on canvas position (641, 426) to color the image at (641, 426) on iframe >> internal:control=enter-frame >> canvas >> nth=1
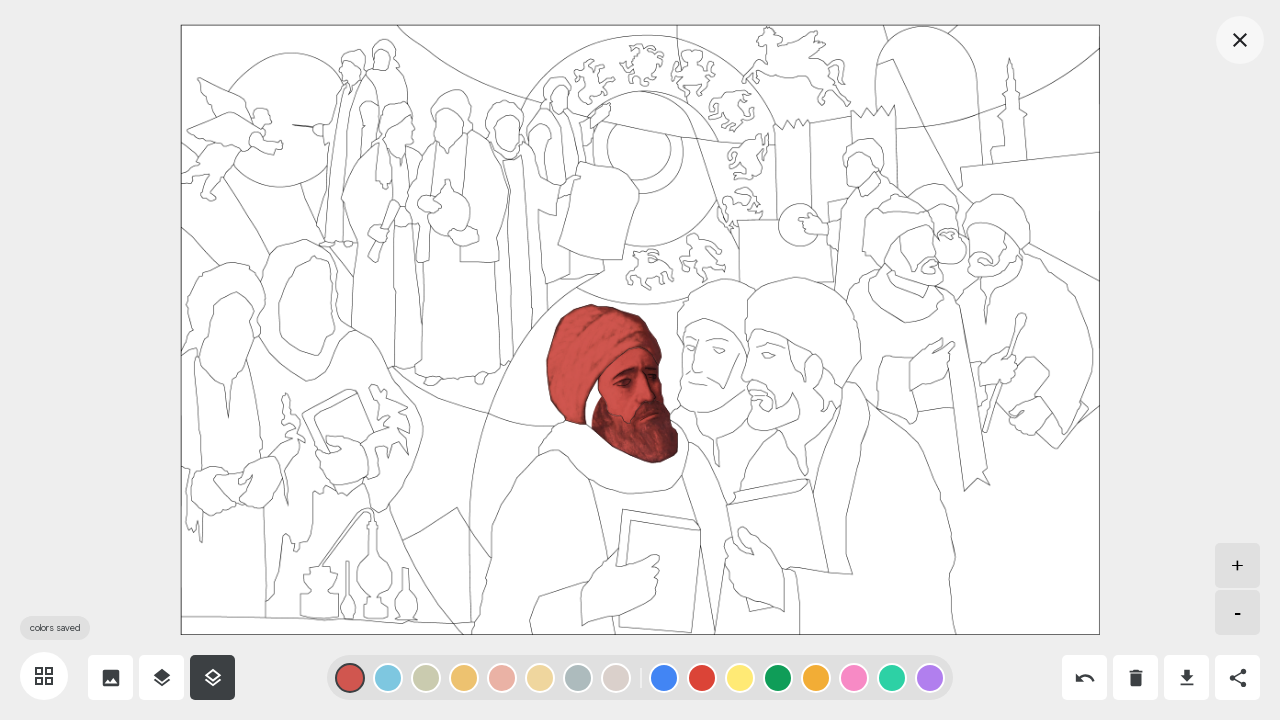

Clicked on canvas position (770, 376) to color the image at (770, 376) on iframe >> internal:control=enter-frame >> canvas >> nth=1
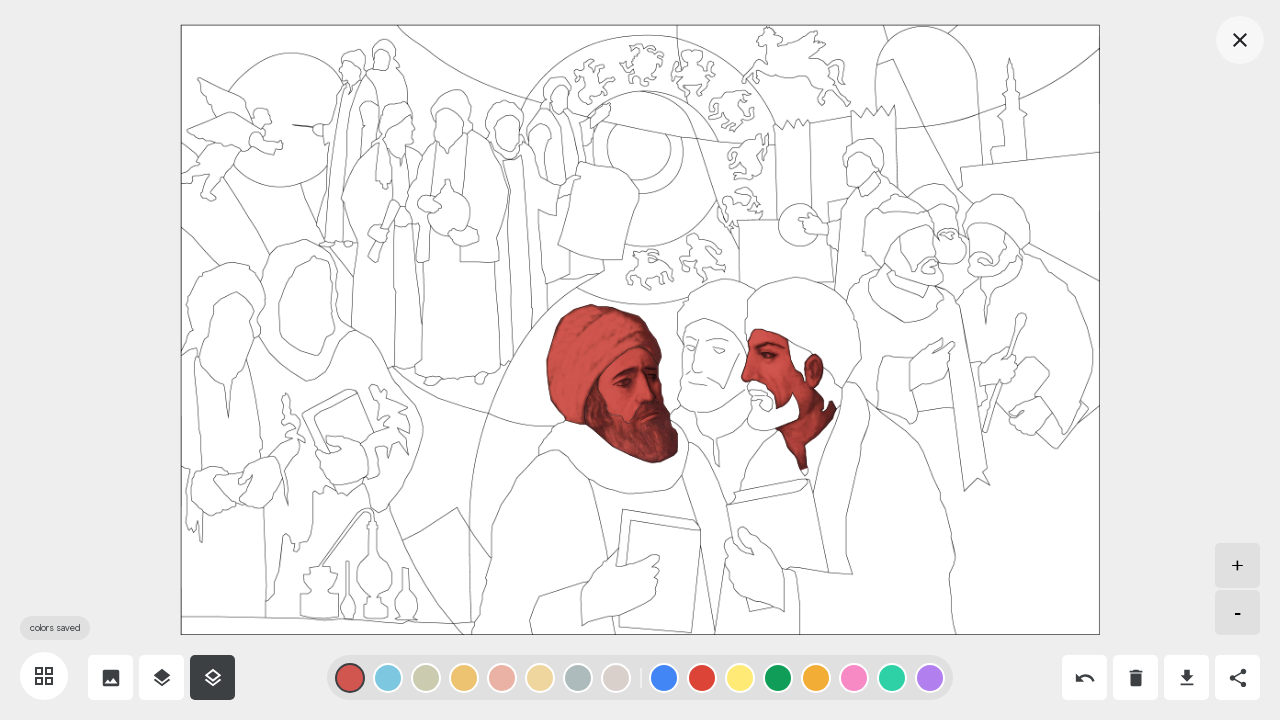

Clicked on canvas position (819, 338) to color the image at (819, 338) on iframe >> internal:control=enter-frame >> canvas >> nth=1
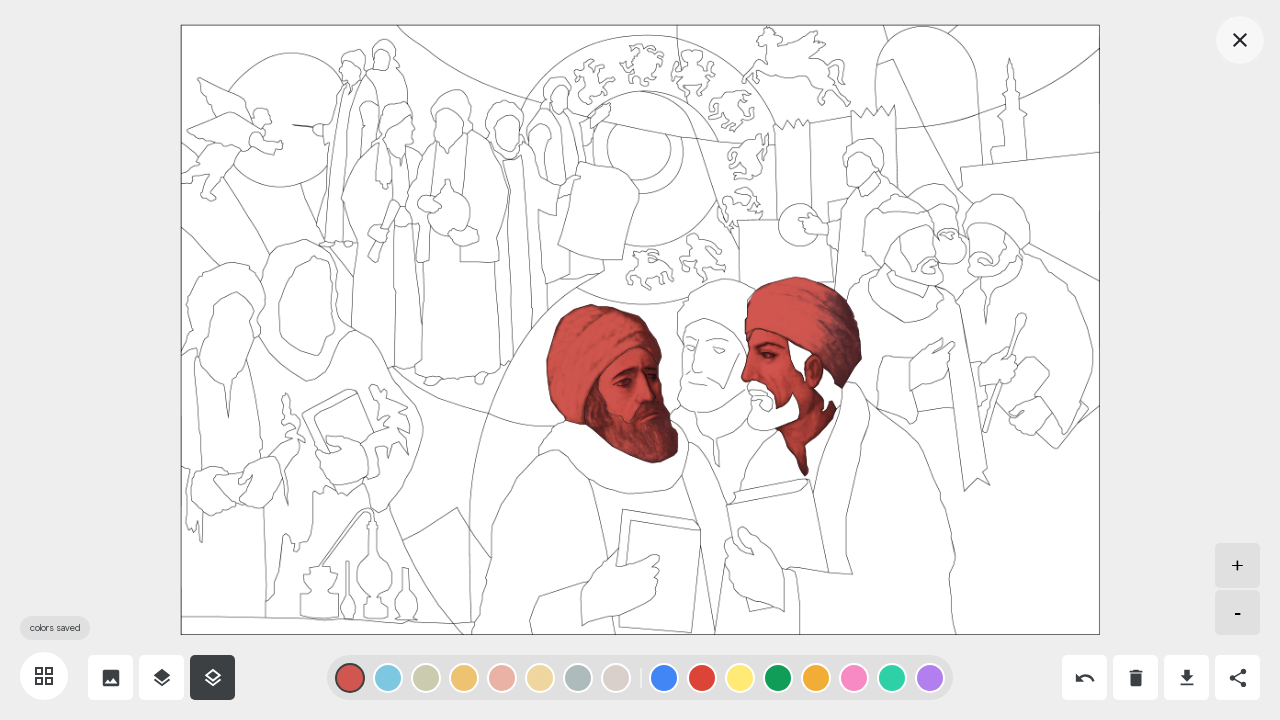

Clicked on canvas position (778, 326) to color the image at (778, 326) on iframe >> internal:control=enter-frame >> canvas >> nth=1
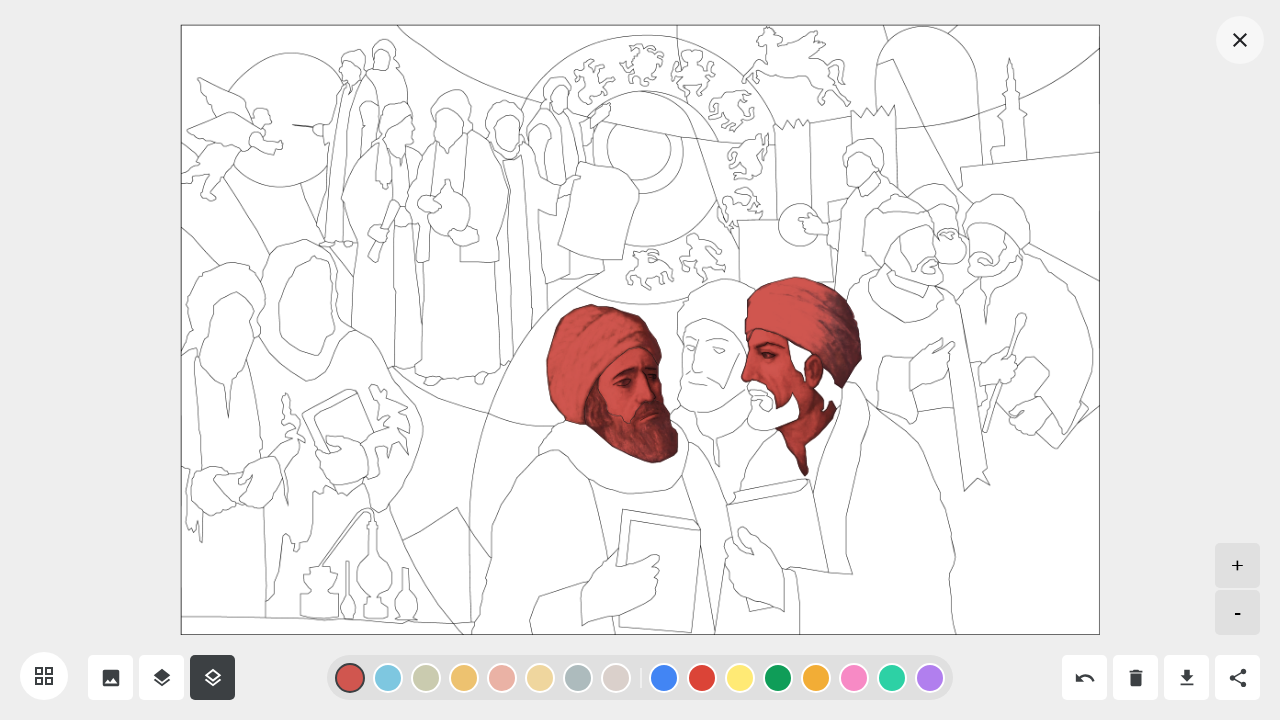

Clicked on canvas position (705, 401) to color the image at (705, 401) on iframe >> internal:control=enter-frame >> canvas >> nth=1
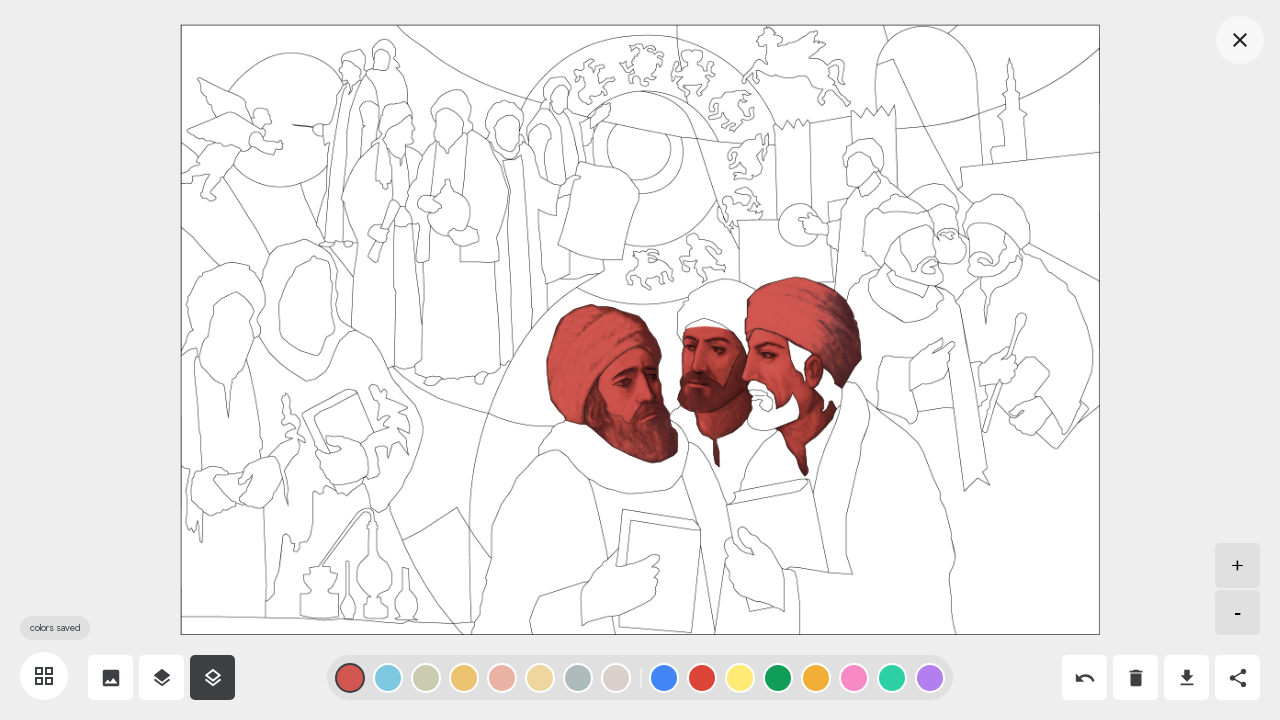

Clicked on canvas position (726, 192) to color the image at (726, 192) on iframe >> internal:control=enter-frame >> canvas >> nth=1
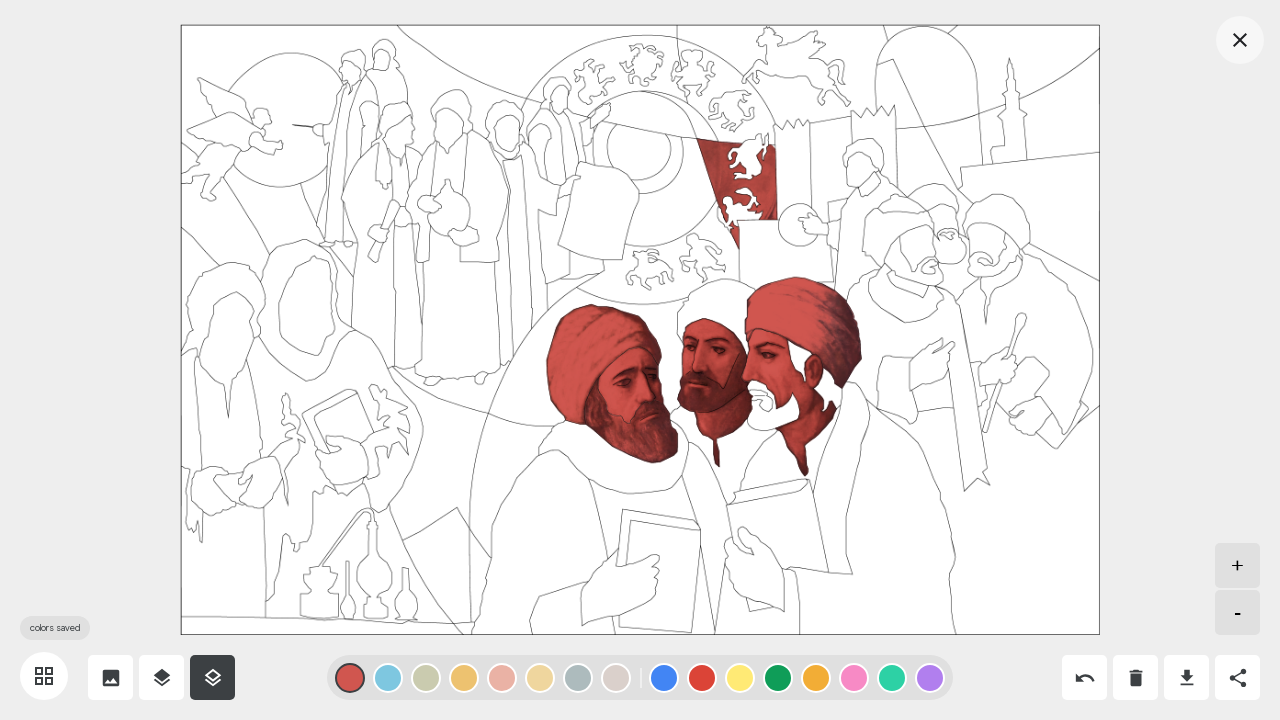

Clicked on canvas position (690, 160) to color the image at (690, 160) on iframe >> internal:control=enter-frame >> canvas >> nth=1
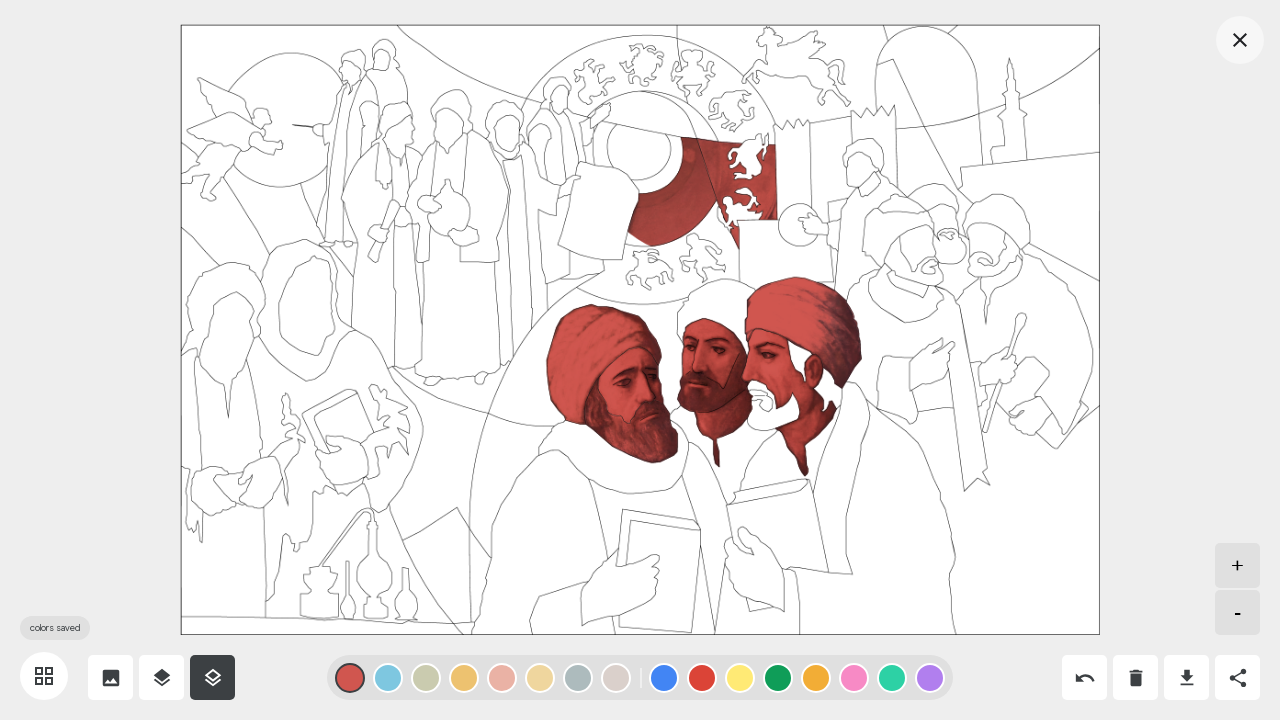

Clicked on canvas position (745, 110) to color the image at (745, 110) on iframe >> internal:control=enter-frame >> canvas >> nth=1
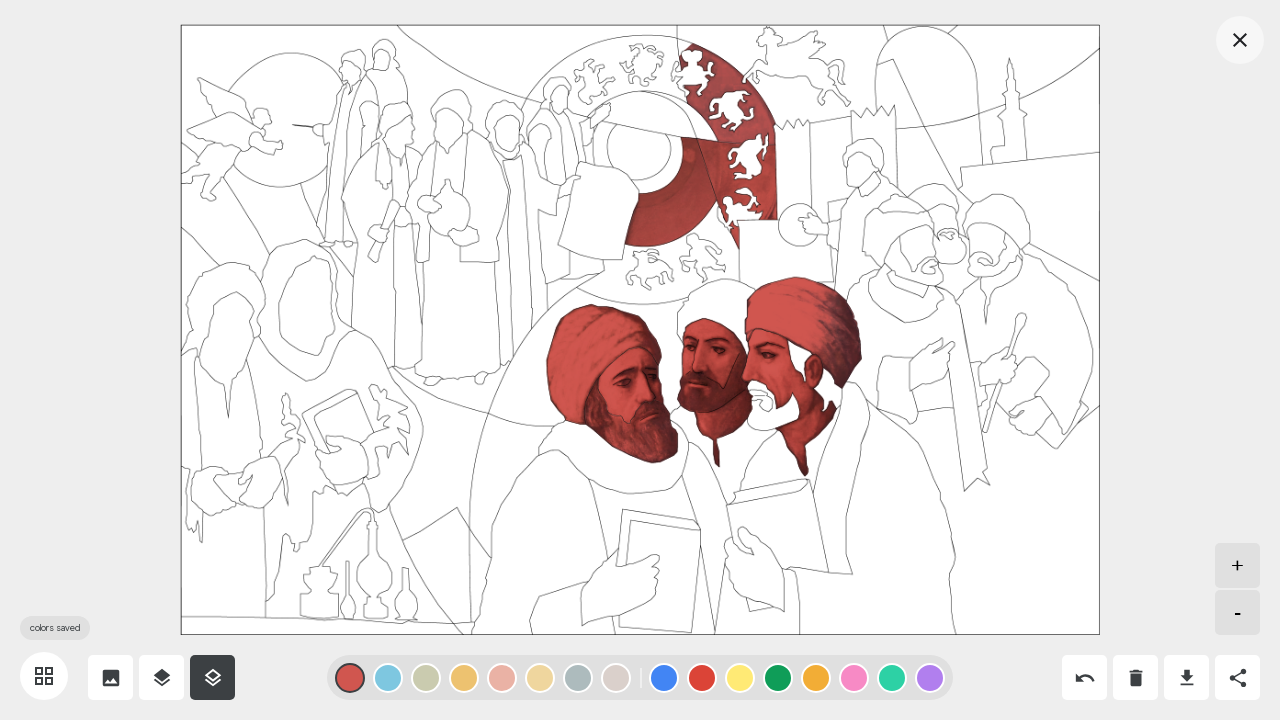

Clicked on canvas position (740, 117) to color the image at (740, 117) on iframe >> internal:control=enter-frame >> canvas >> nth=1
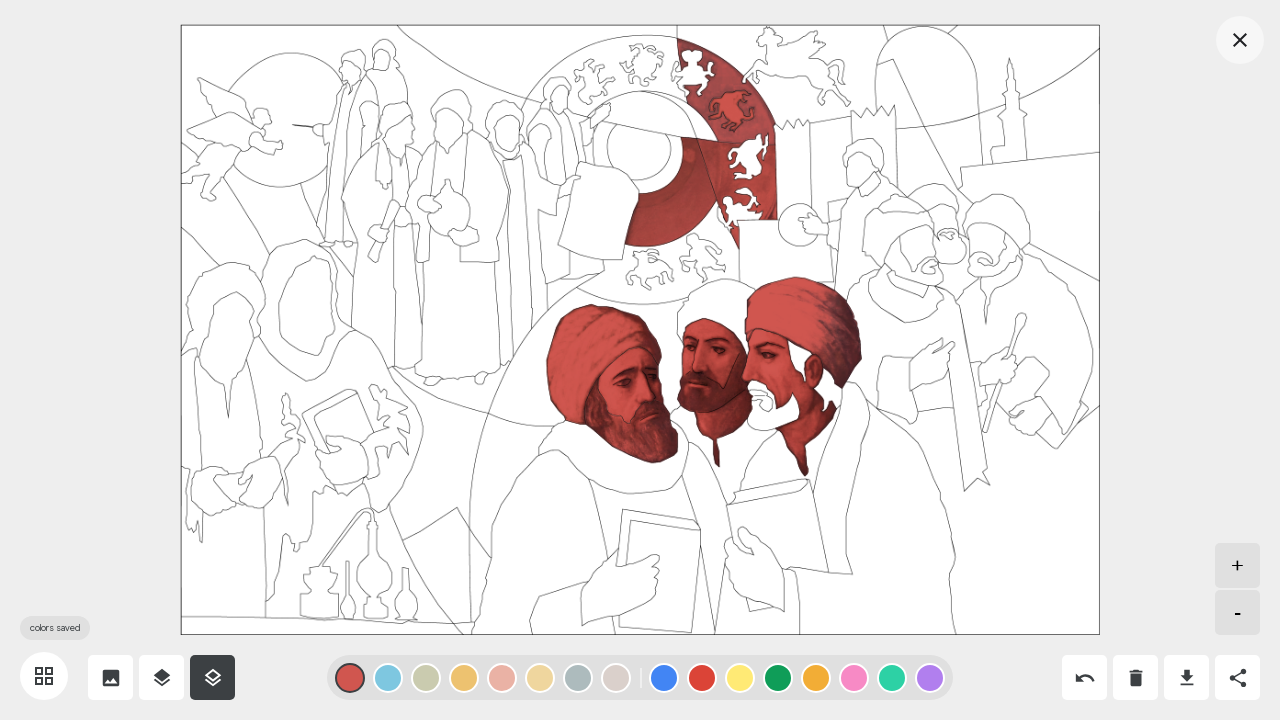

Clicked on canvas position (783, 67) to color the image at (783, 67) on iframe >> internal:control=enter-frame >> canvas >> nth=1
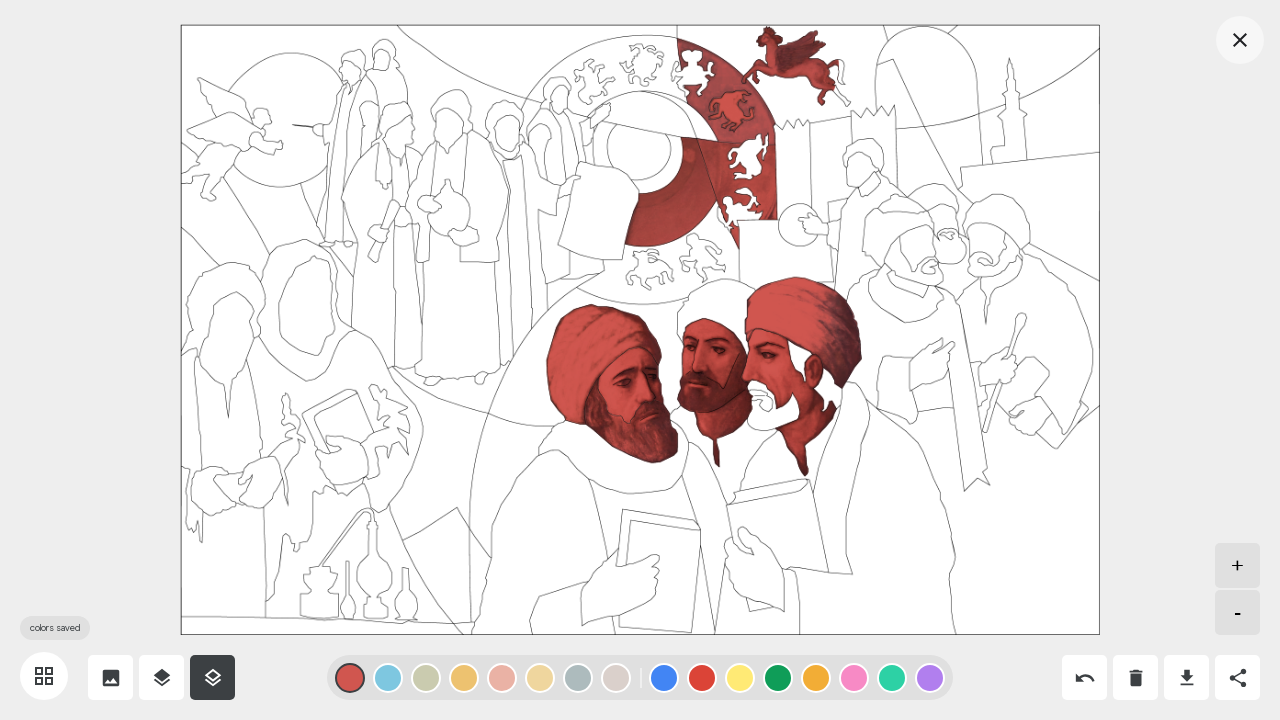

Clicked on canvas position (360, 422) to color the image at (360, 422) on iframe >> internal:control=enter-frame >> canvas >> nth=1
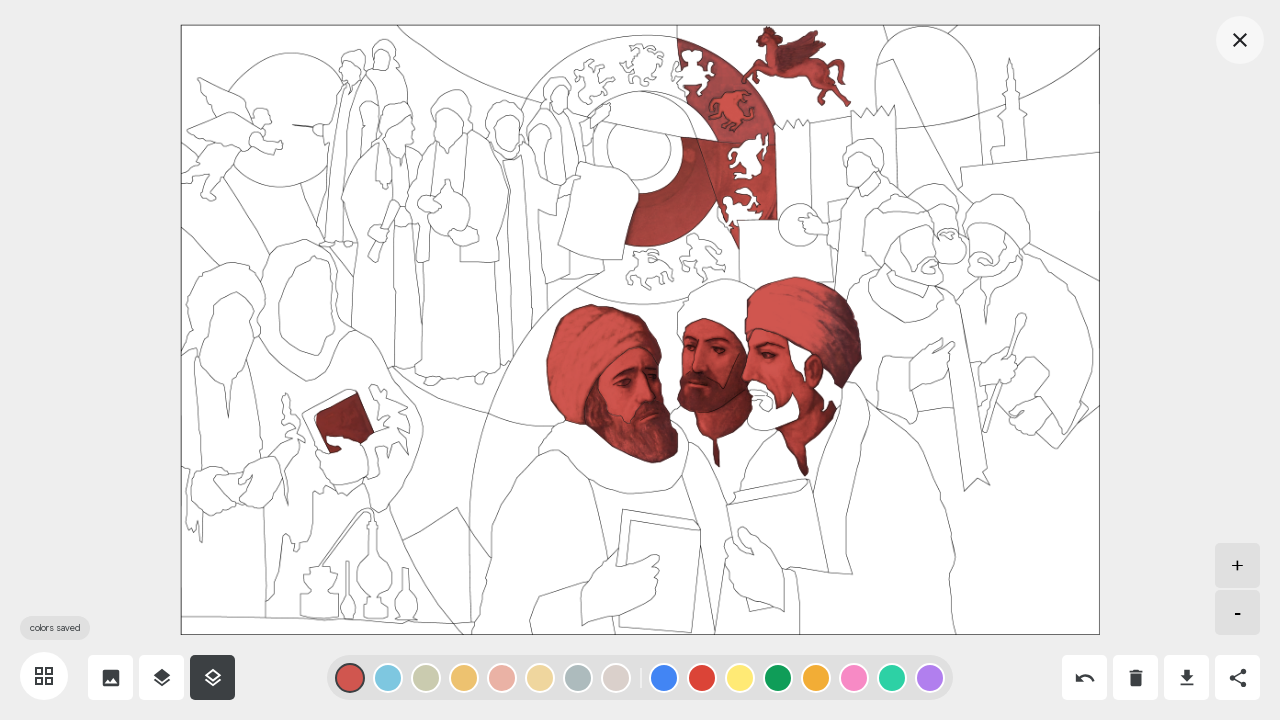

Clicked on canvas position (323, 314) to color the image at (323, 314) on iframe >> internal:control=enter-frame >> canvas >> nth=1
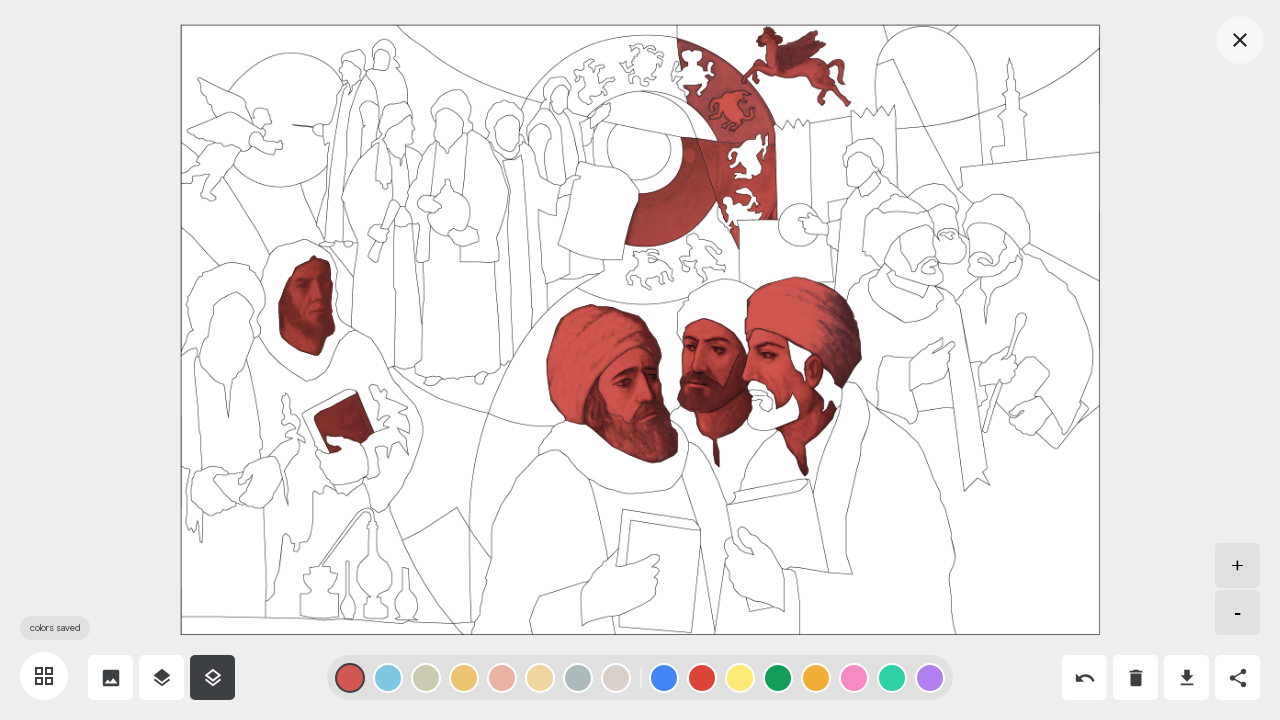

Clicked on canvas position (284, 285) to color the image at (284, 285) on iframe >> internal:control=enter-frame >> canvas >> nth=1
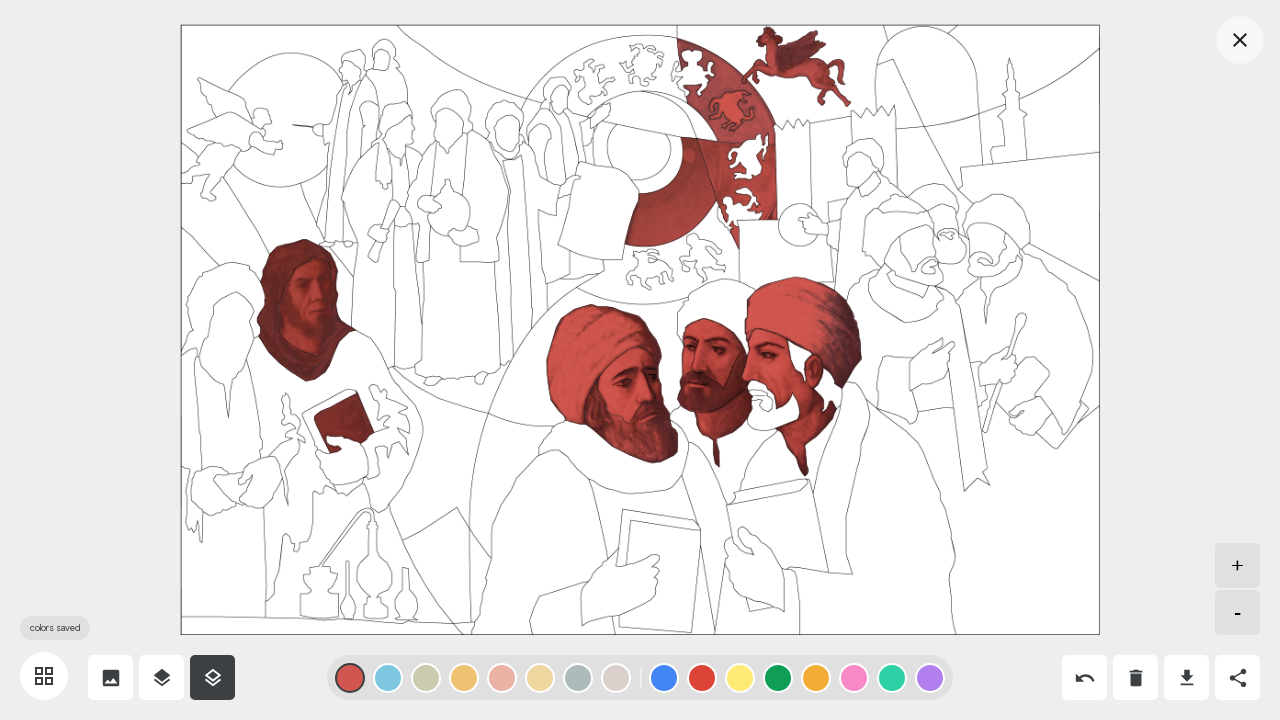

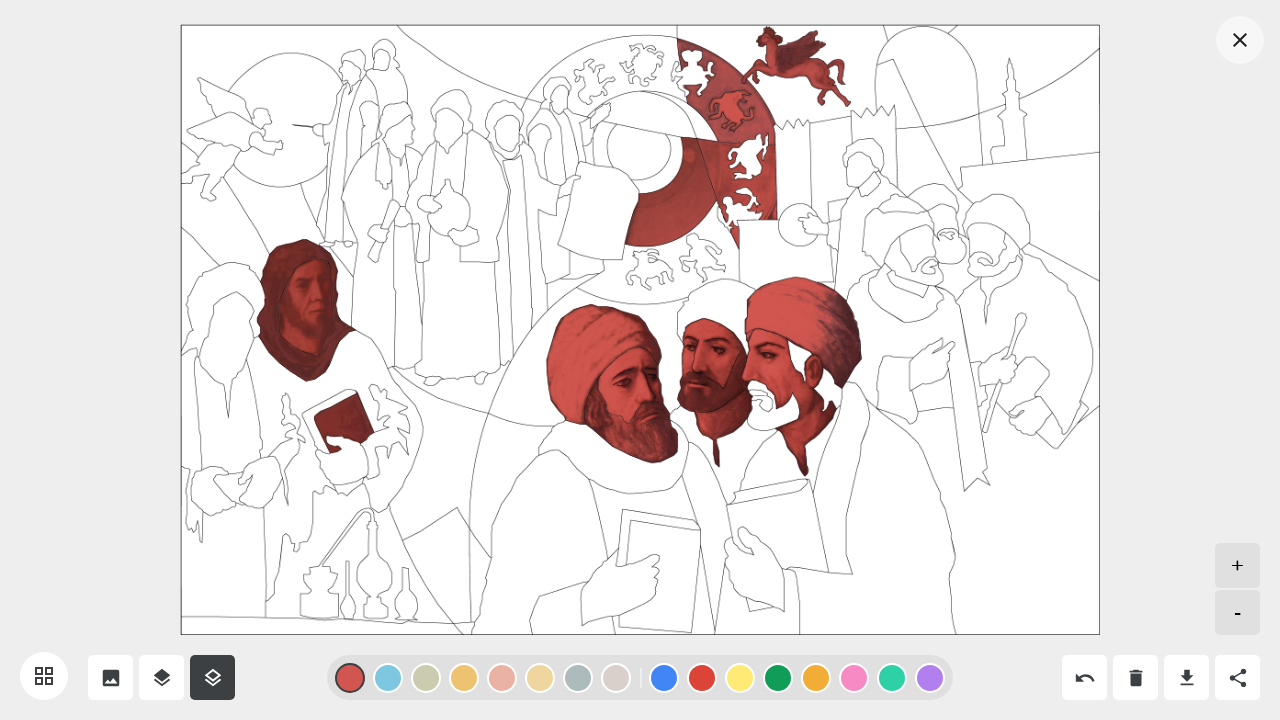